Tests web table functionality by verifying that the Python course row has a price of 25

Starting URL: https://rahulshettyacademy.com/AutomationPractice/

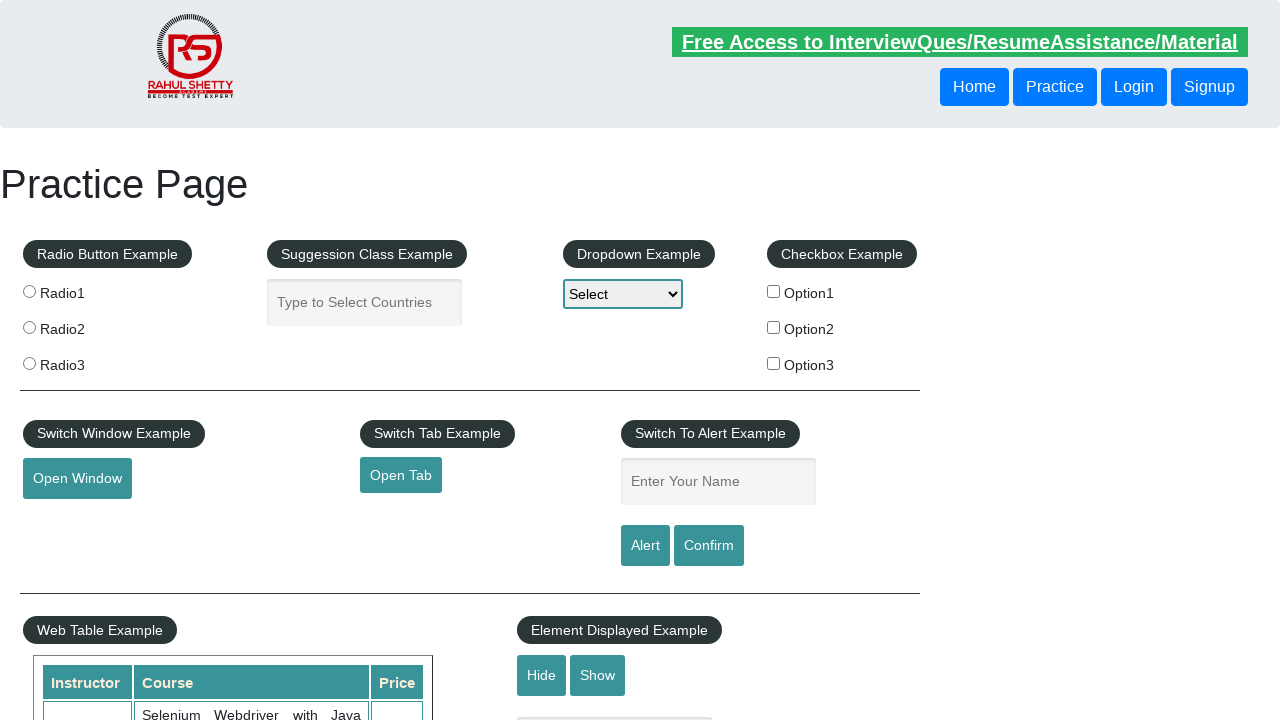

Waited for web table to load
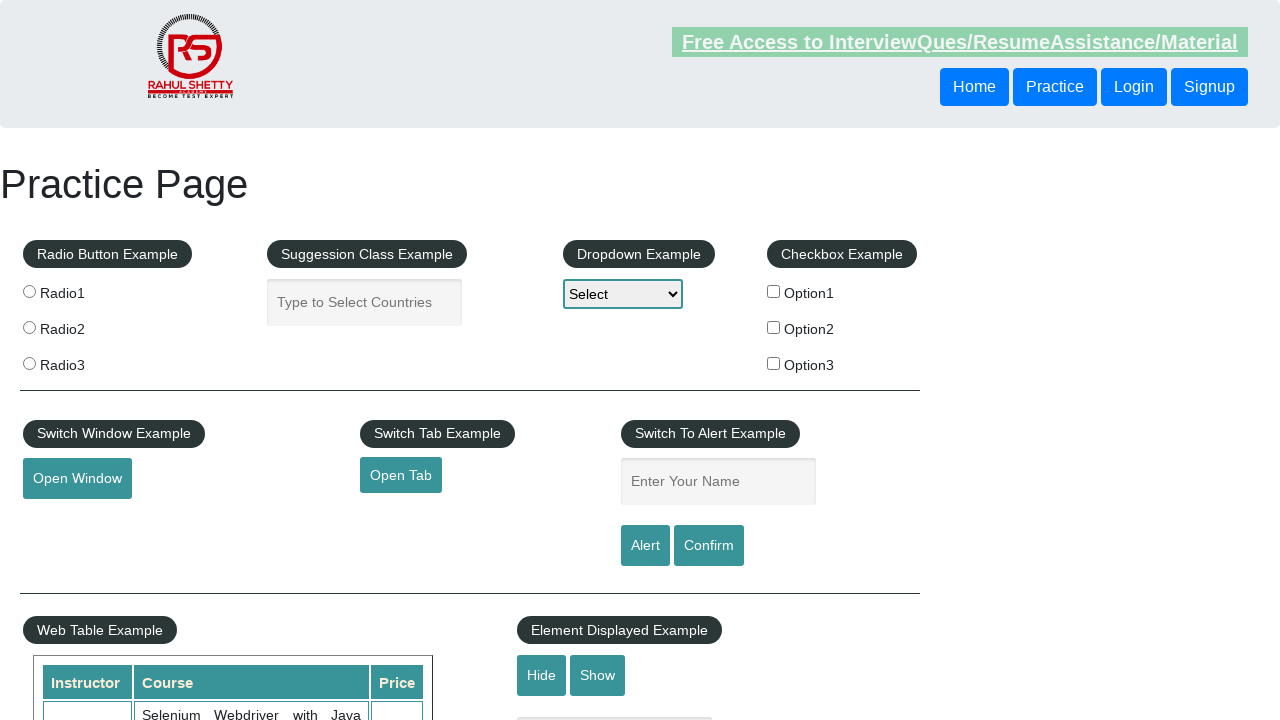

Located all table rows with course names
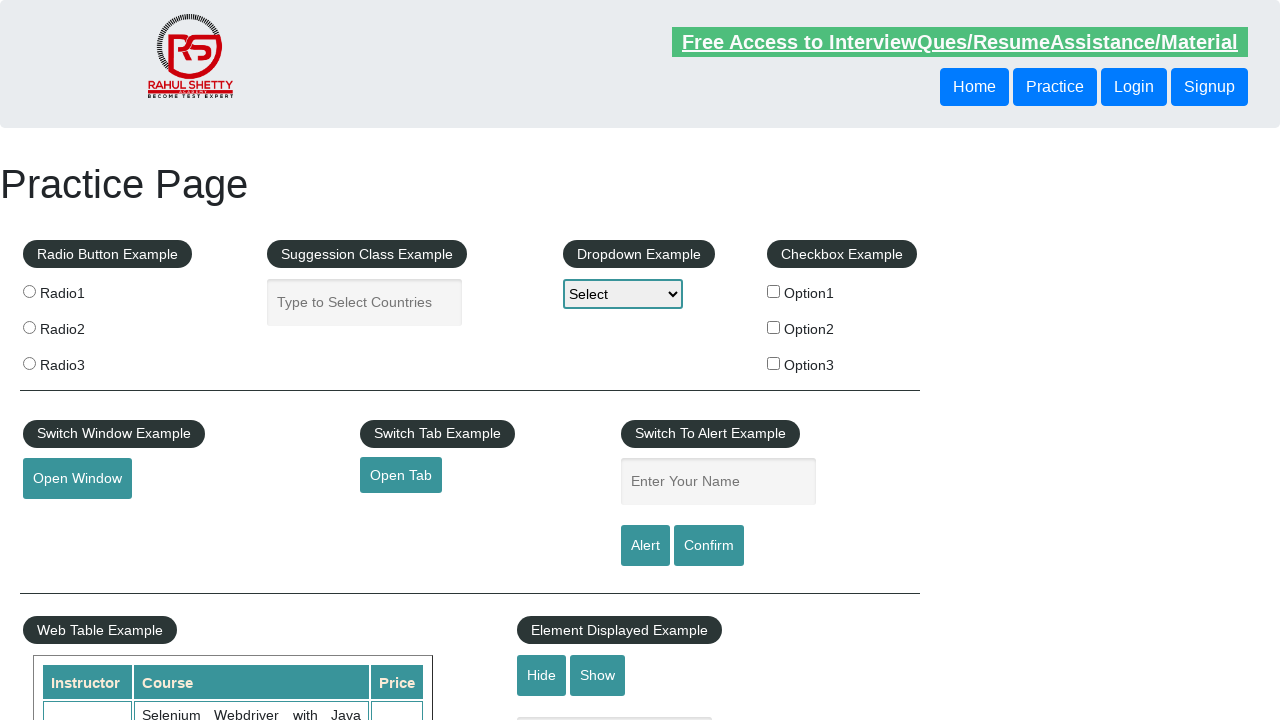

Found Python course row in table
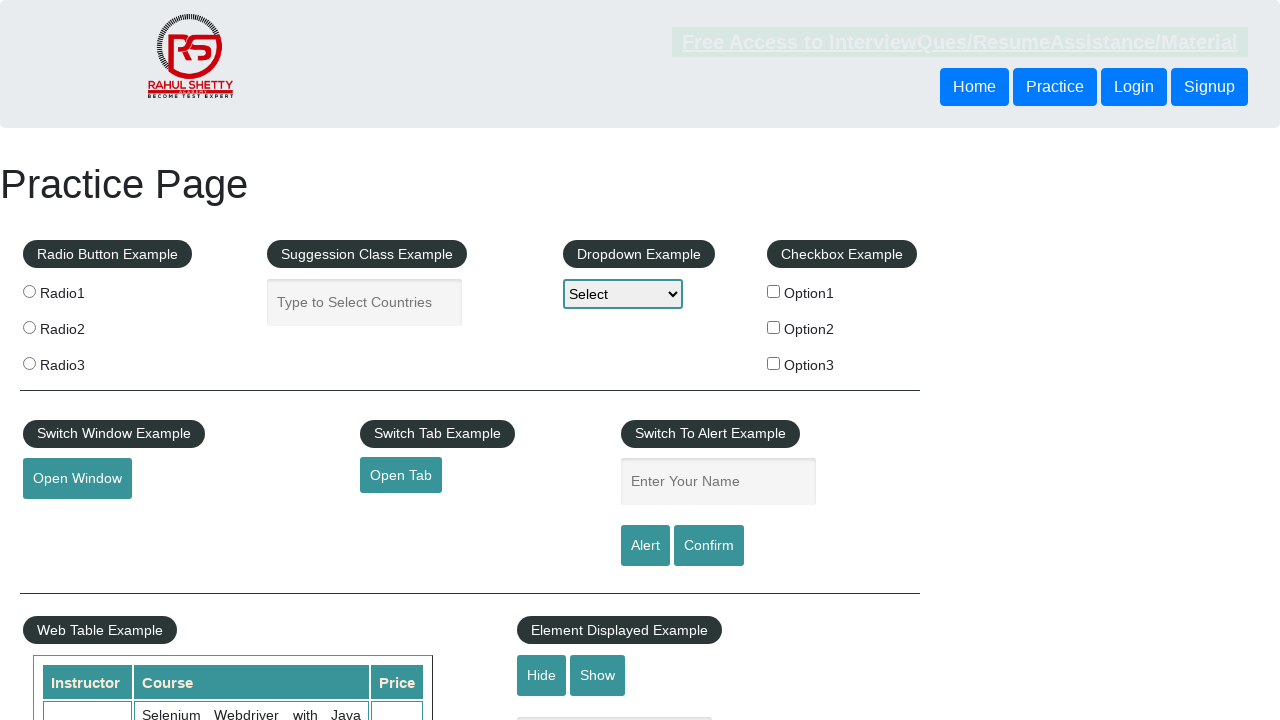

Located price cell for Python course
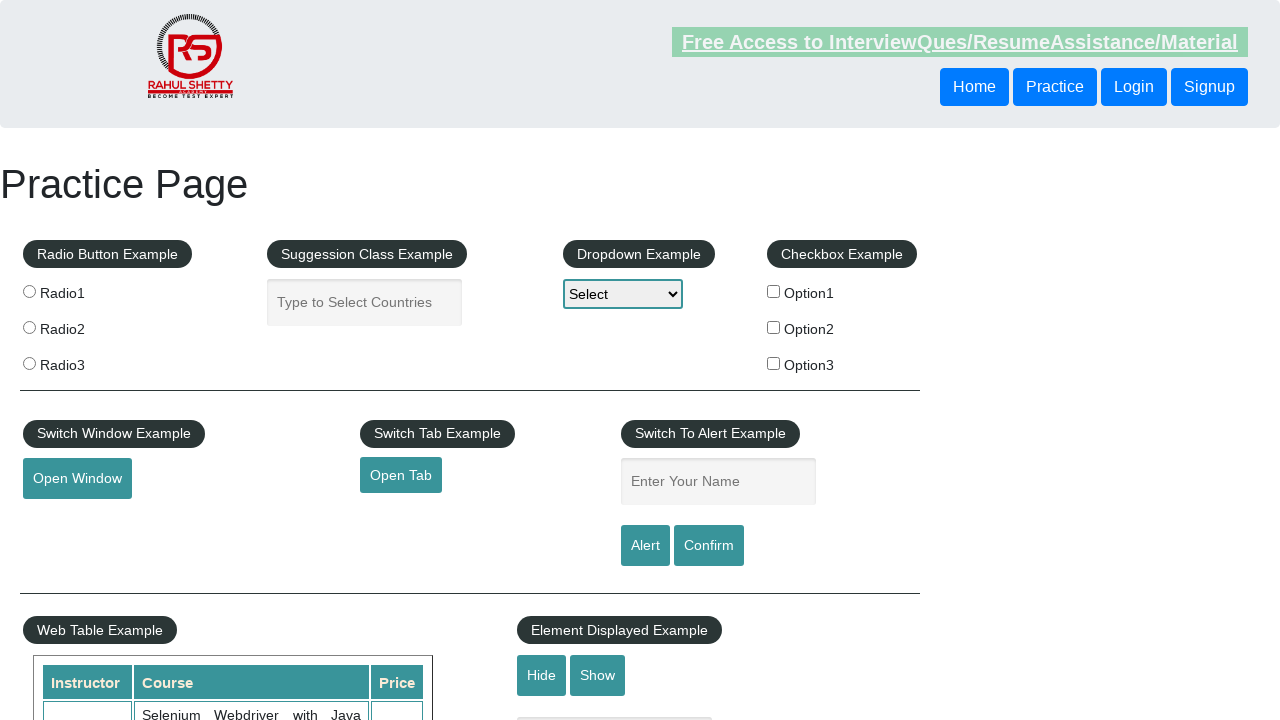

Verified Python course price equals 25
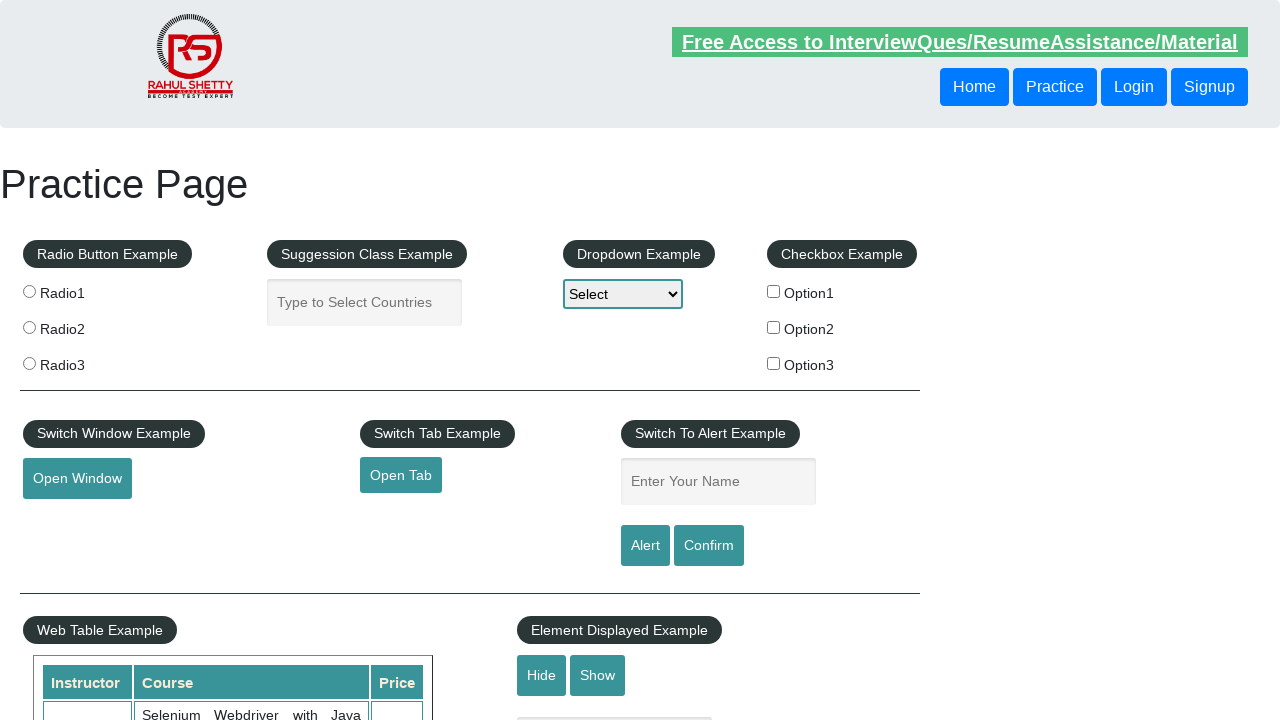

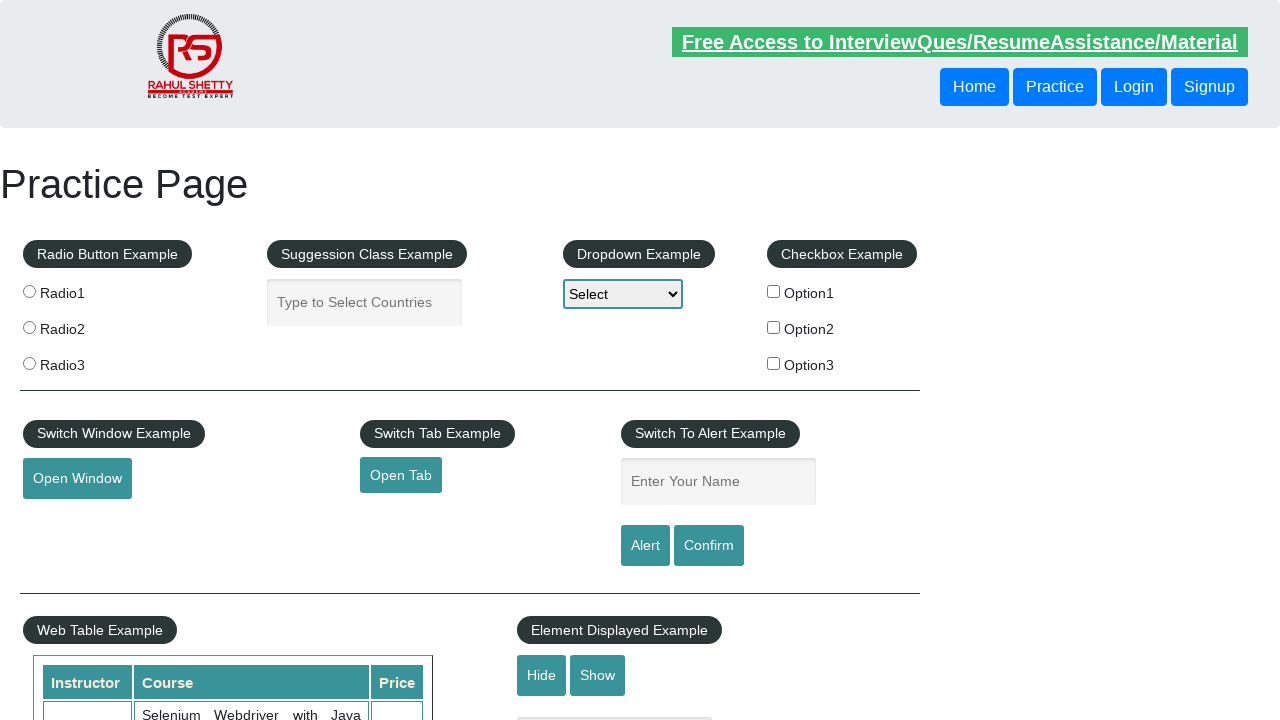